Demonstrates JavaScript execution by triggering an alert dialog and accepting it on the QA website.

Starting URL: https://www.qa.com/

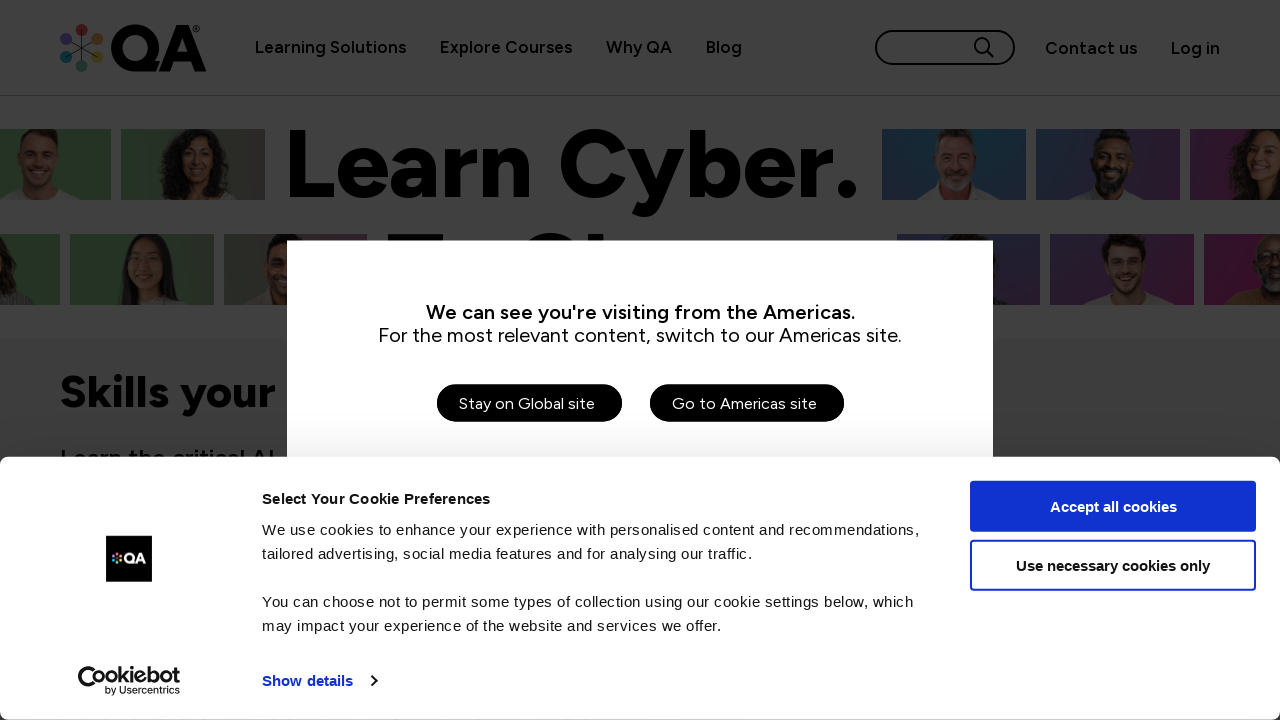

Set viewport size to 1920x1080
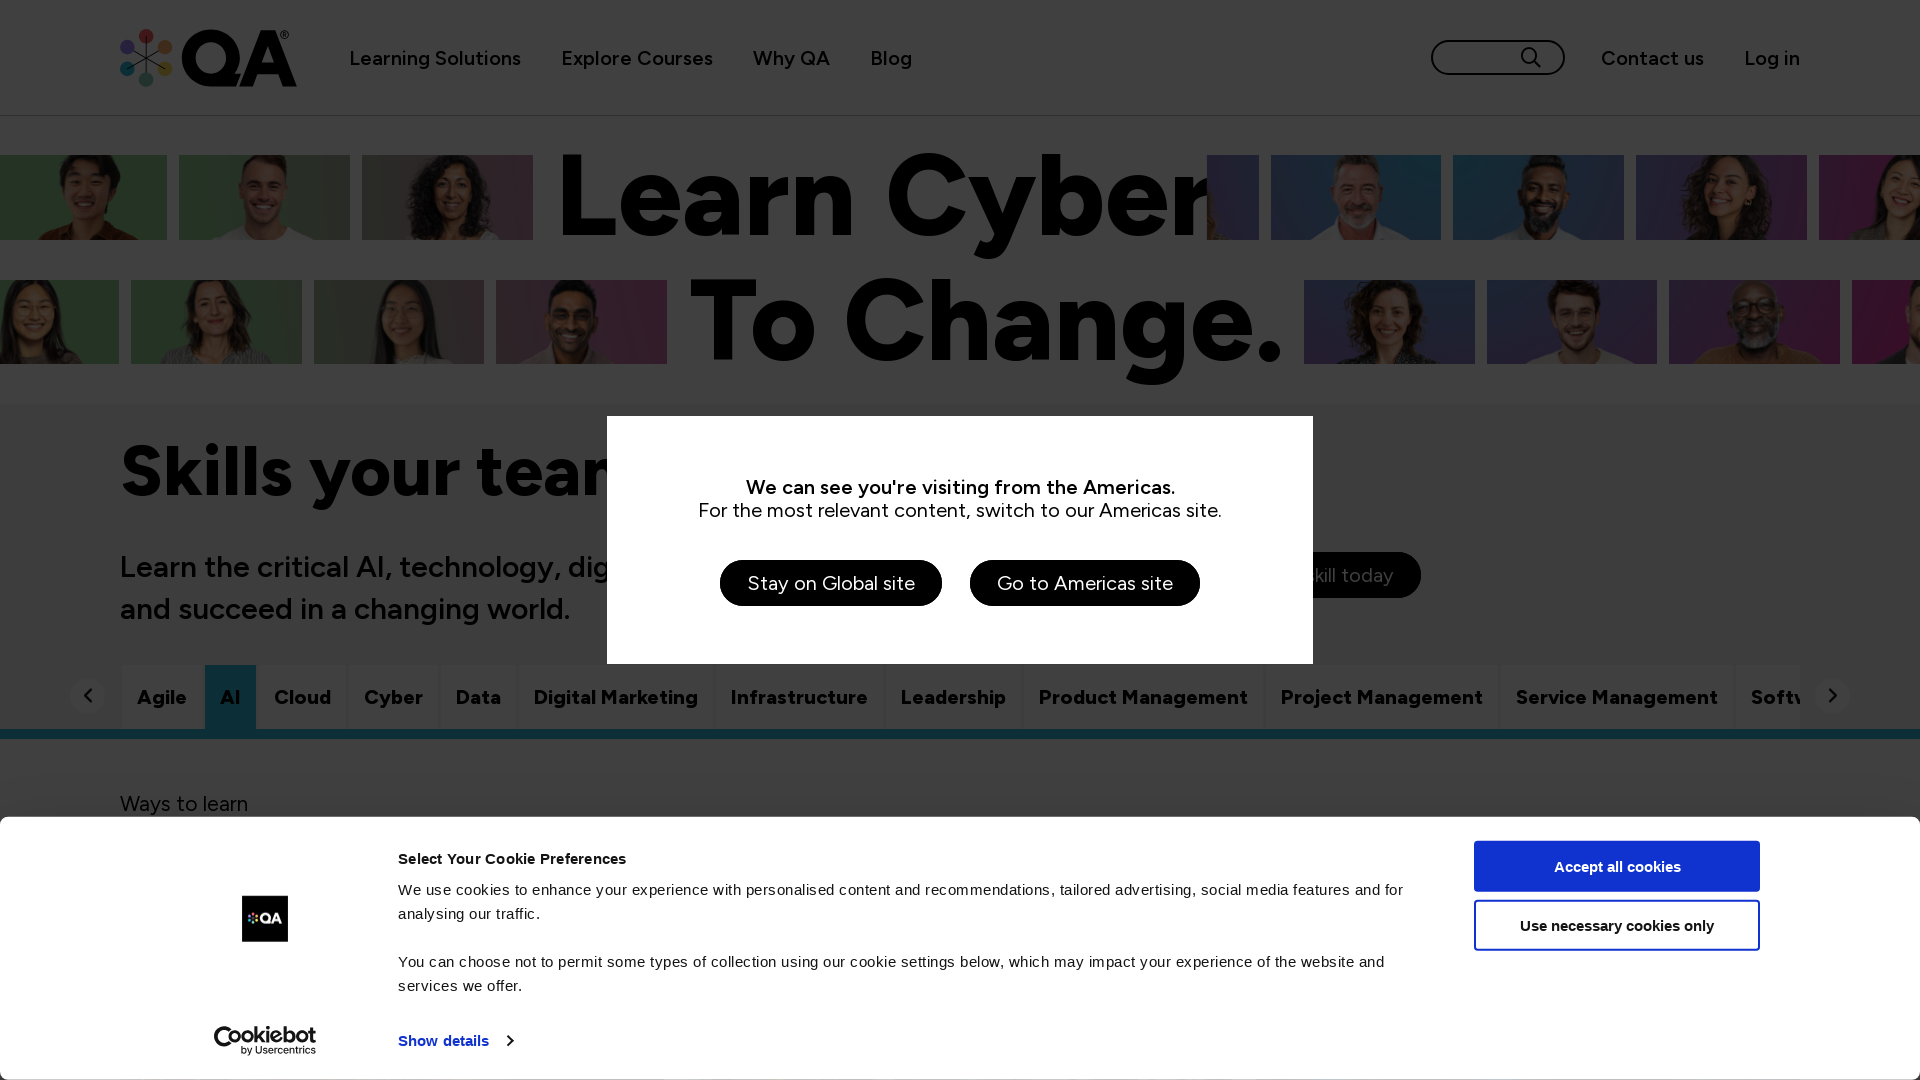

Set up dialog handler to automatically accept alerts
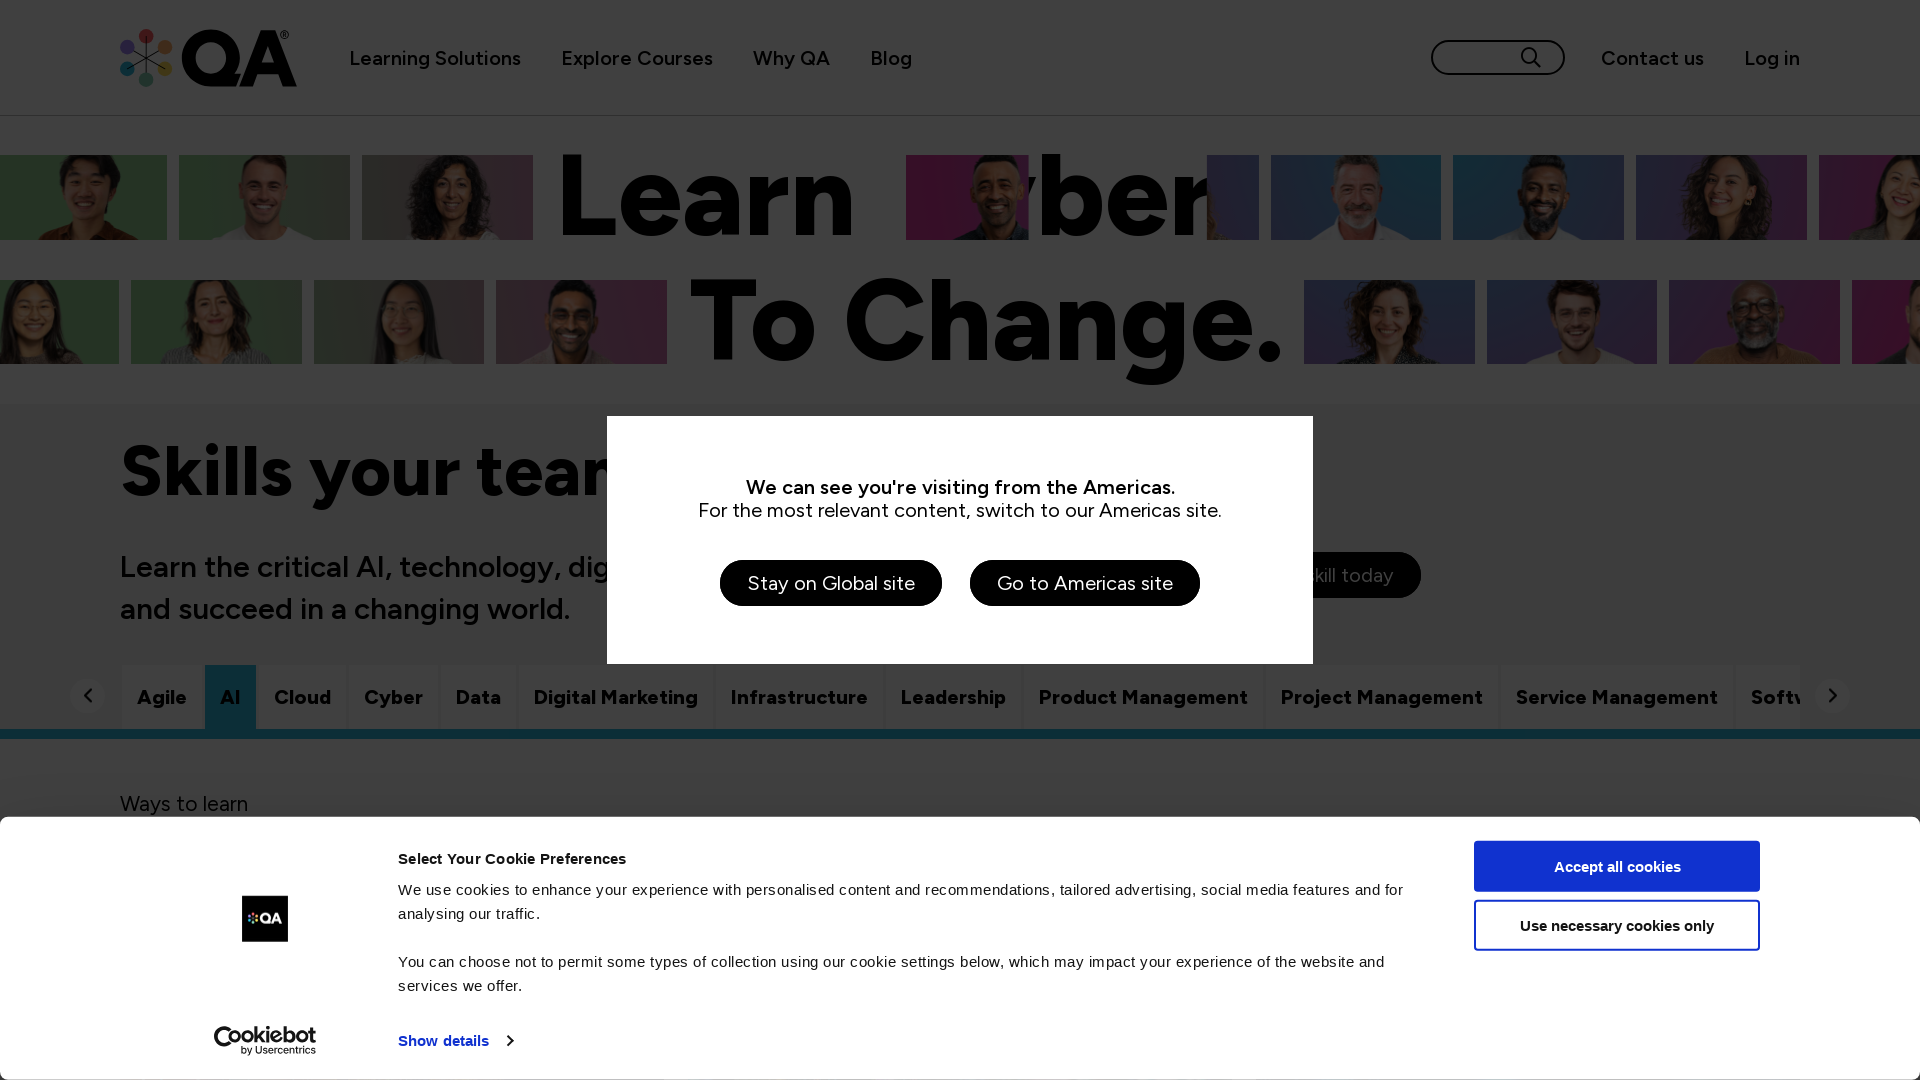

Executed JavaScript to trigger alert dialog with message 'Hello'
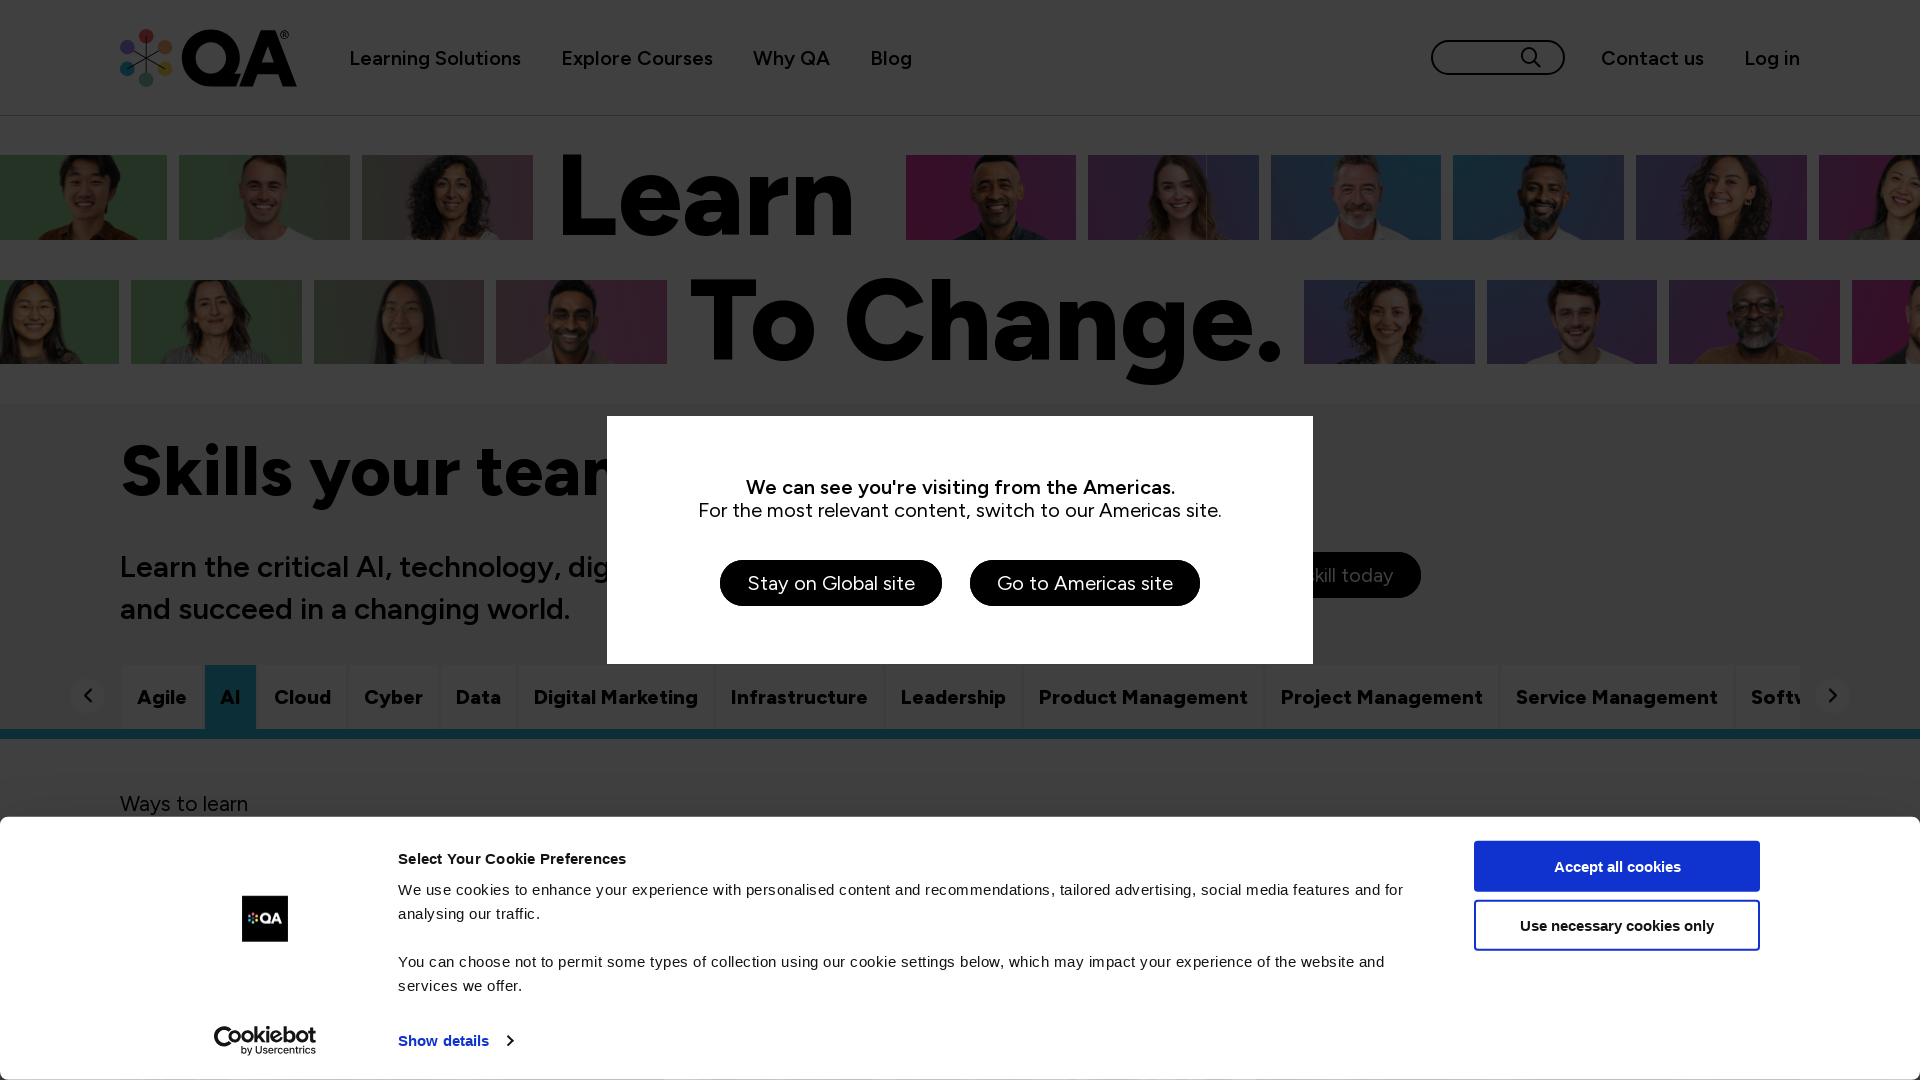

Waited 1000ms for dialog handling to complete
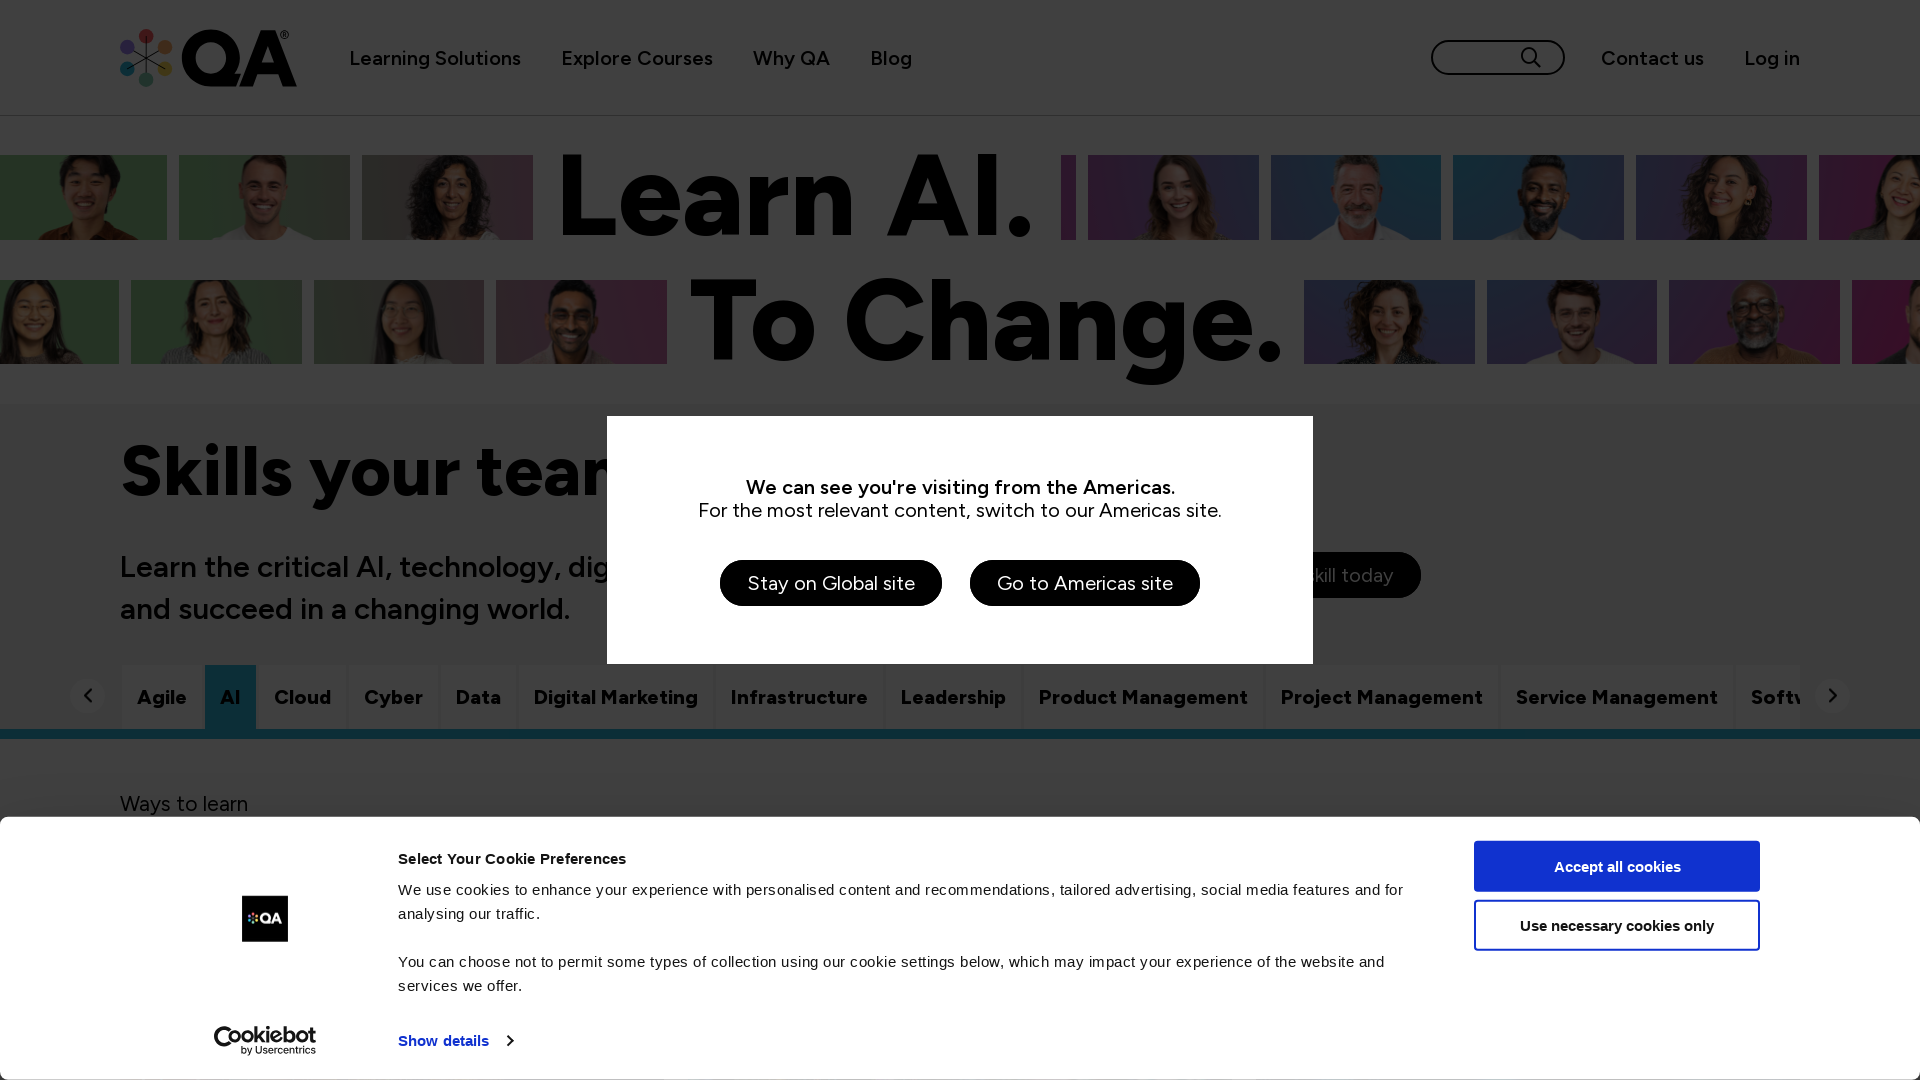

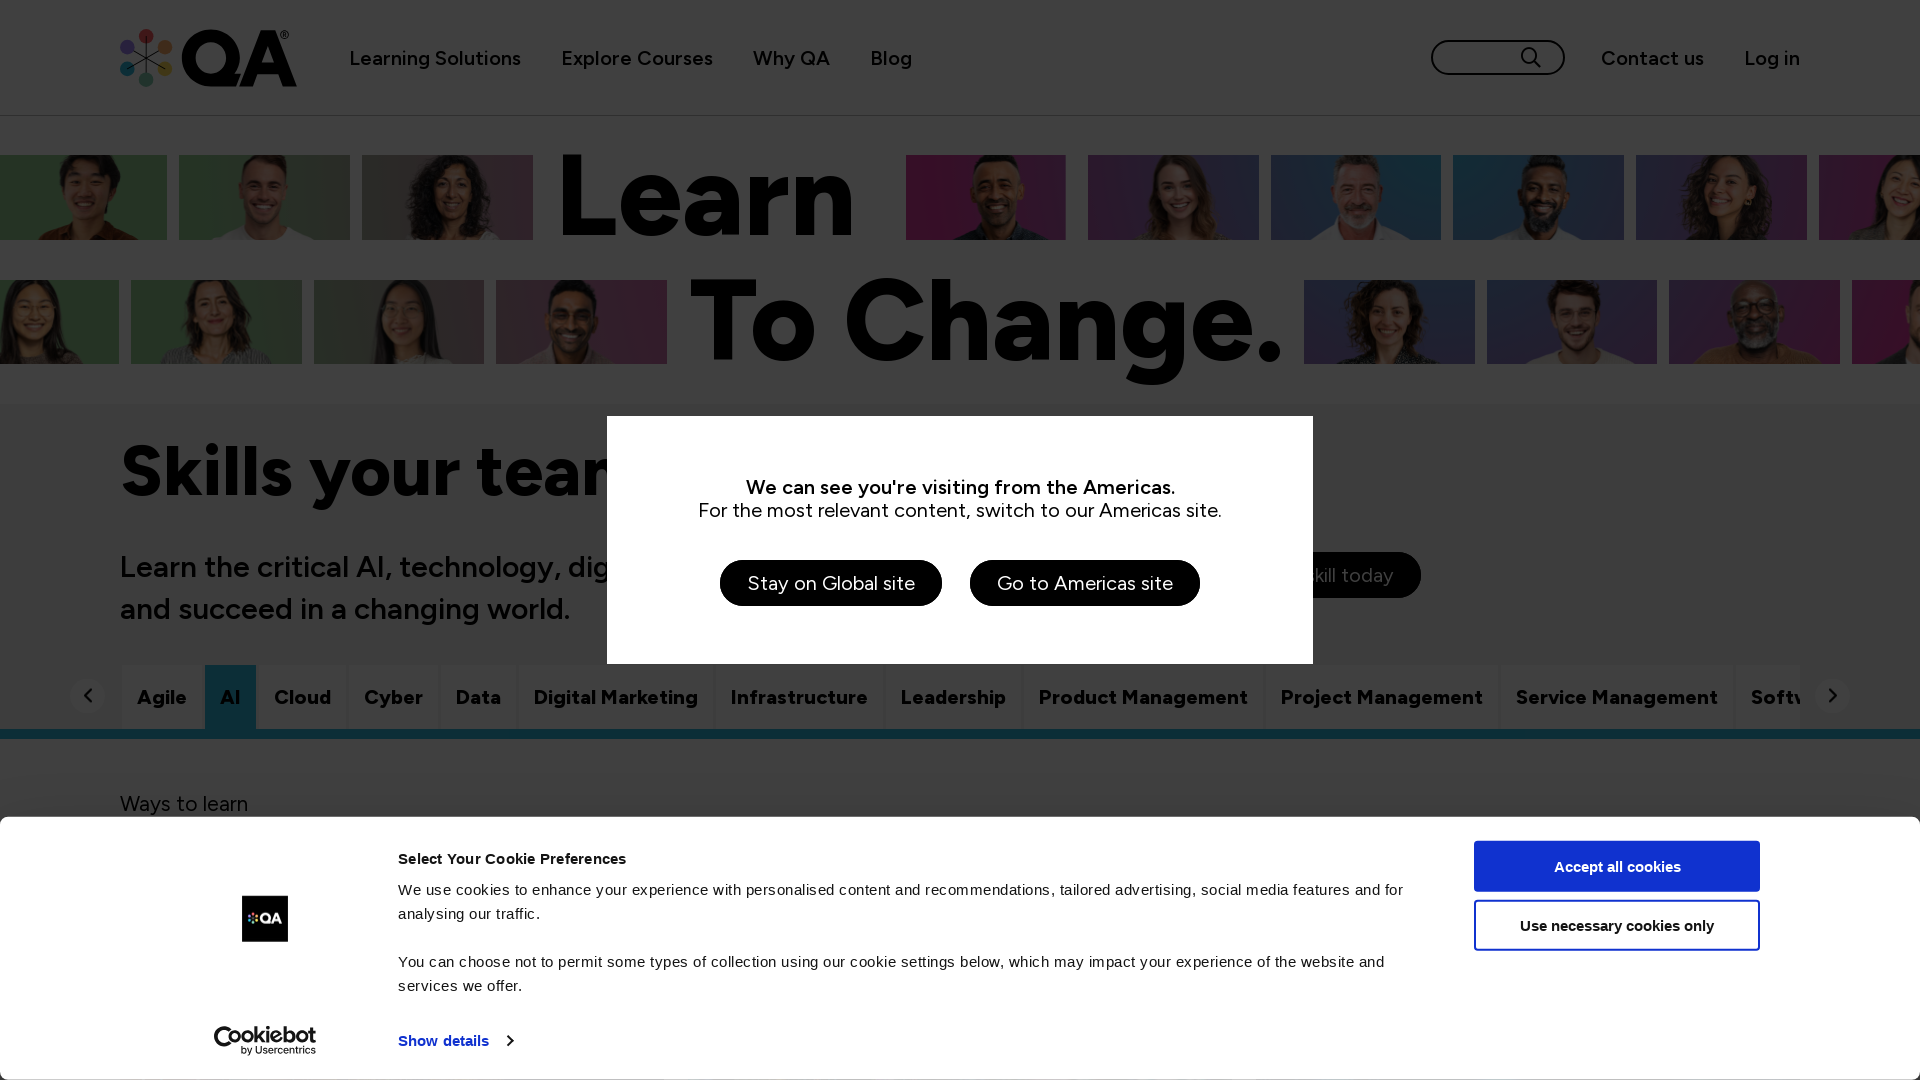